Tests input field functionality by entering text and then clearing it using backspace keys

Starting URL: https://www.qa-practice.com/elements/input/simple

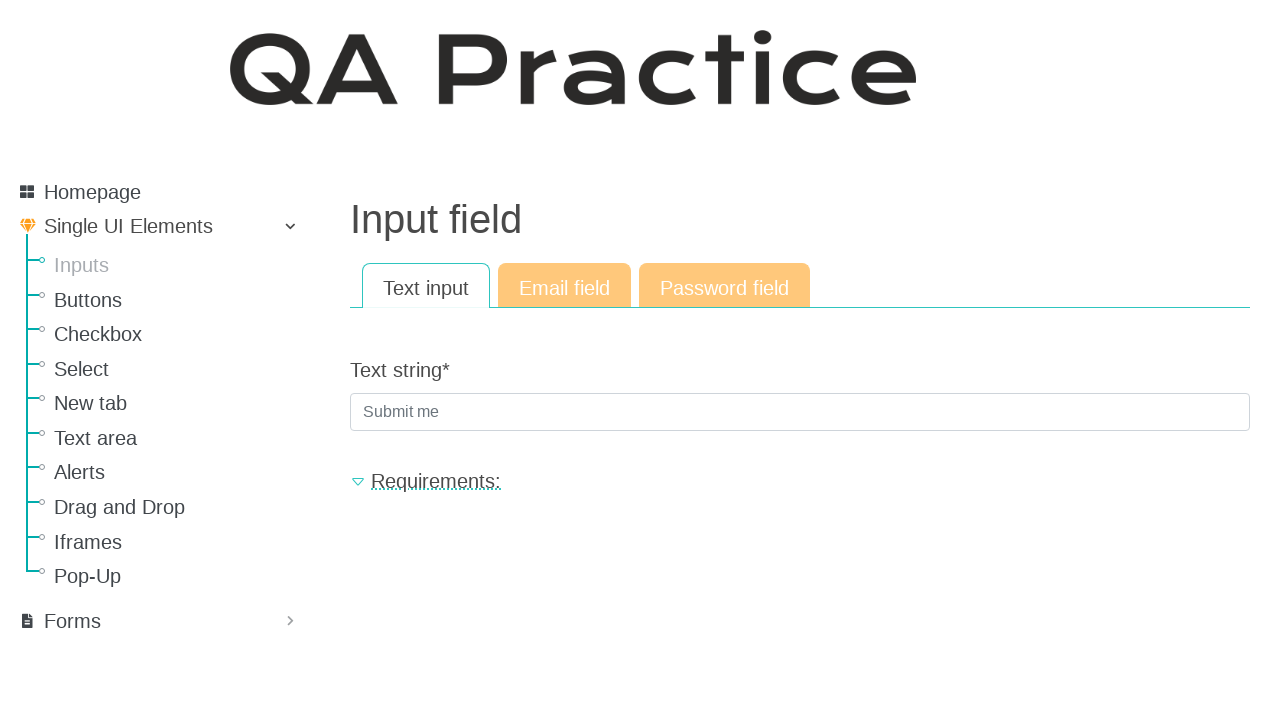

Filled text input field with 'enter' on input[name='text_string']
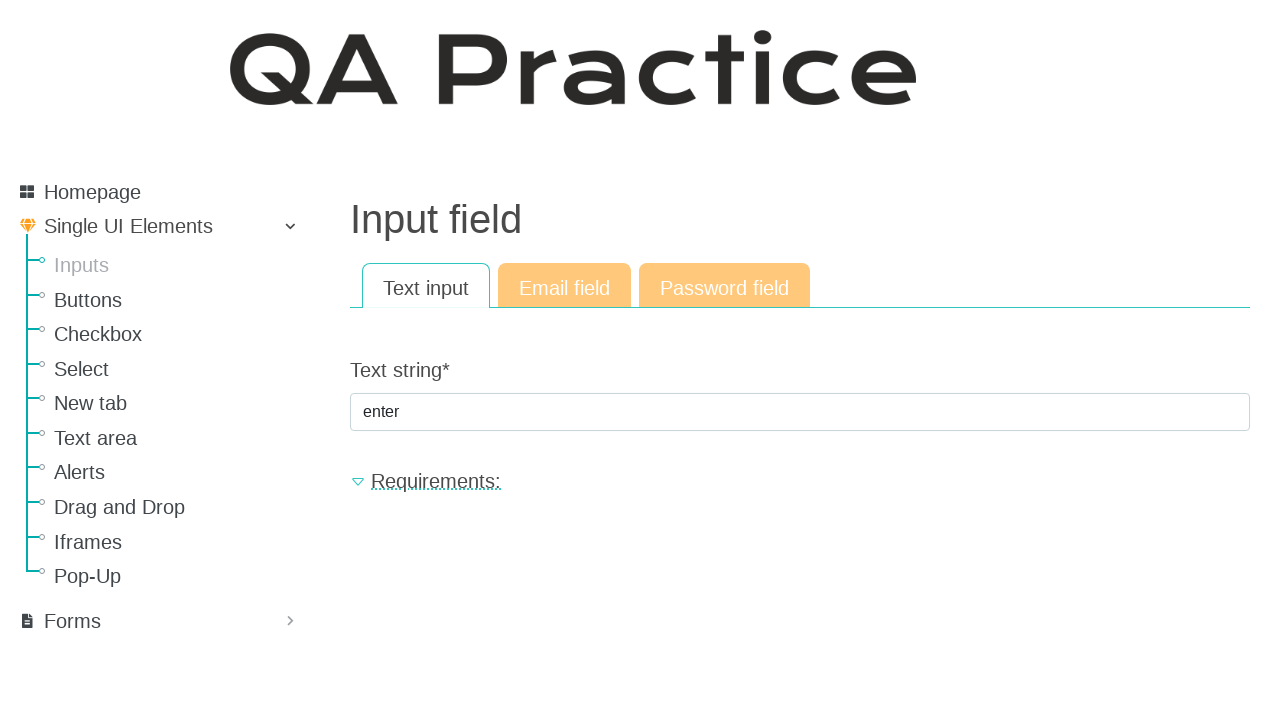

Located the text input field
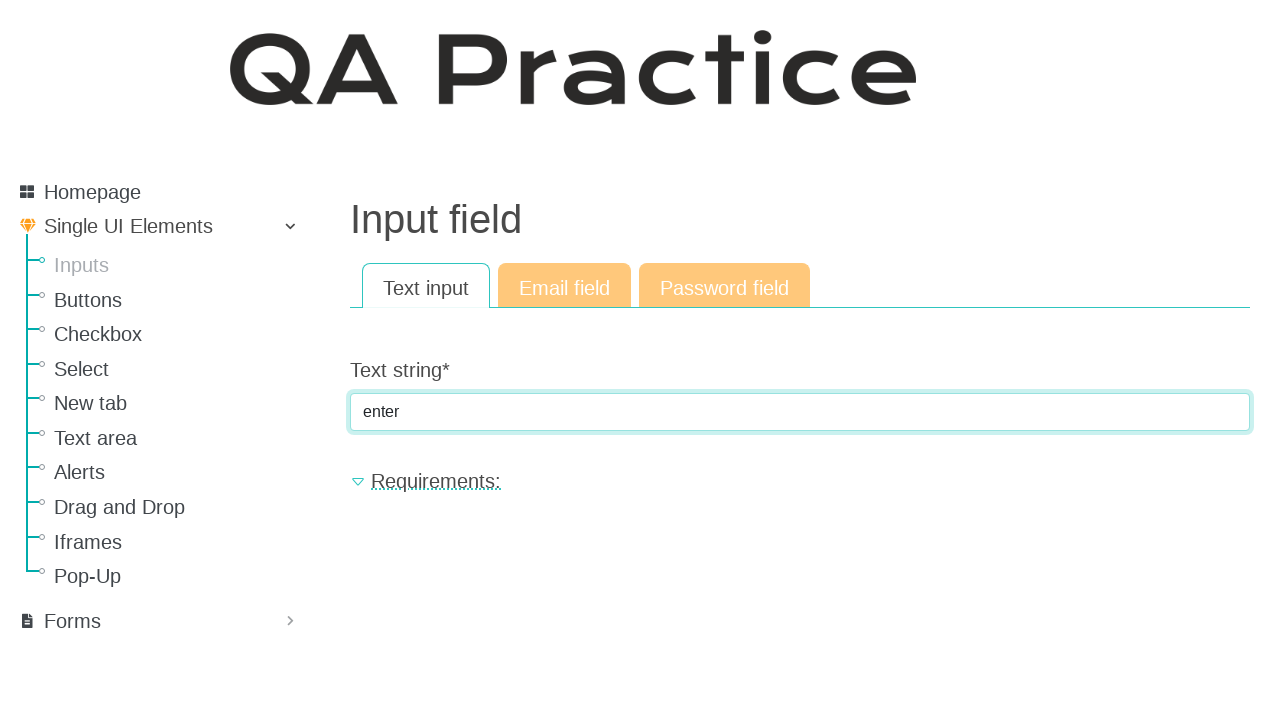

Retrieved current input value: 'enter'
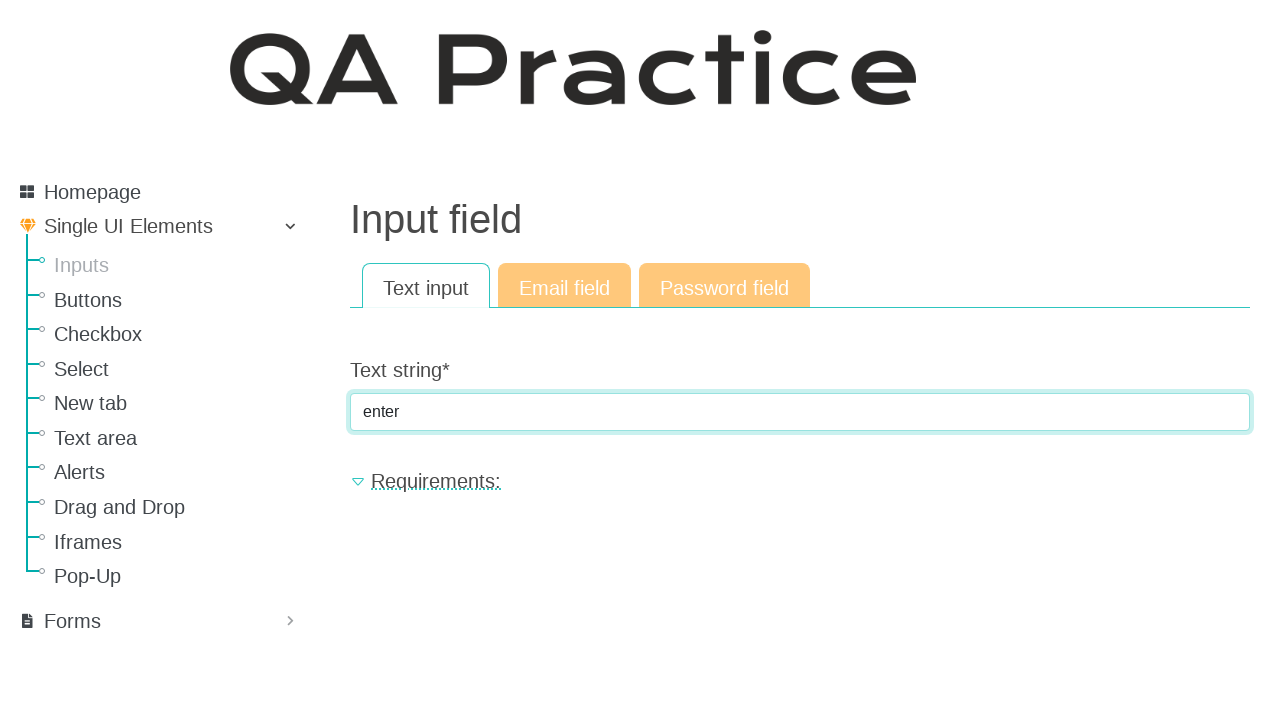

Pressed Backspace to clear character from input field on input[name='text_string']
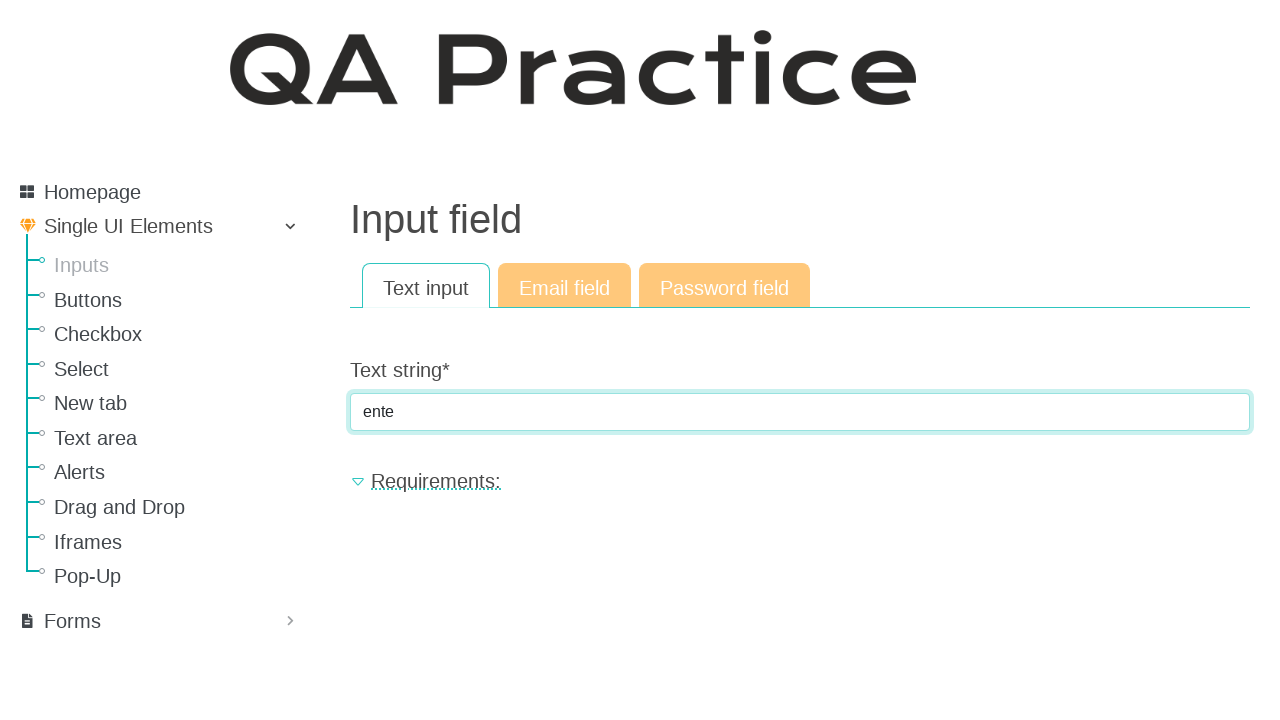

Pressed Backspace to clear character from input field on input[name='text_string']
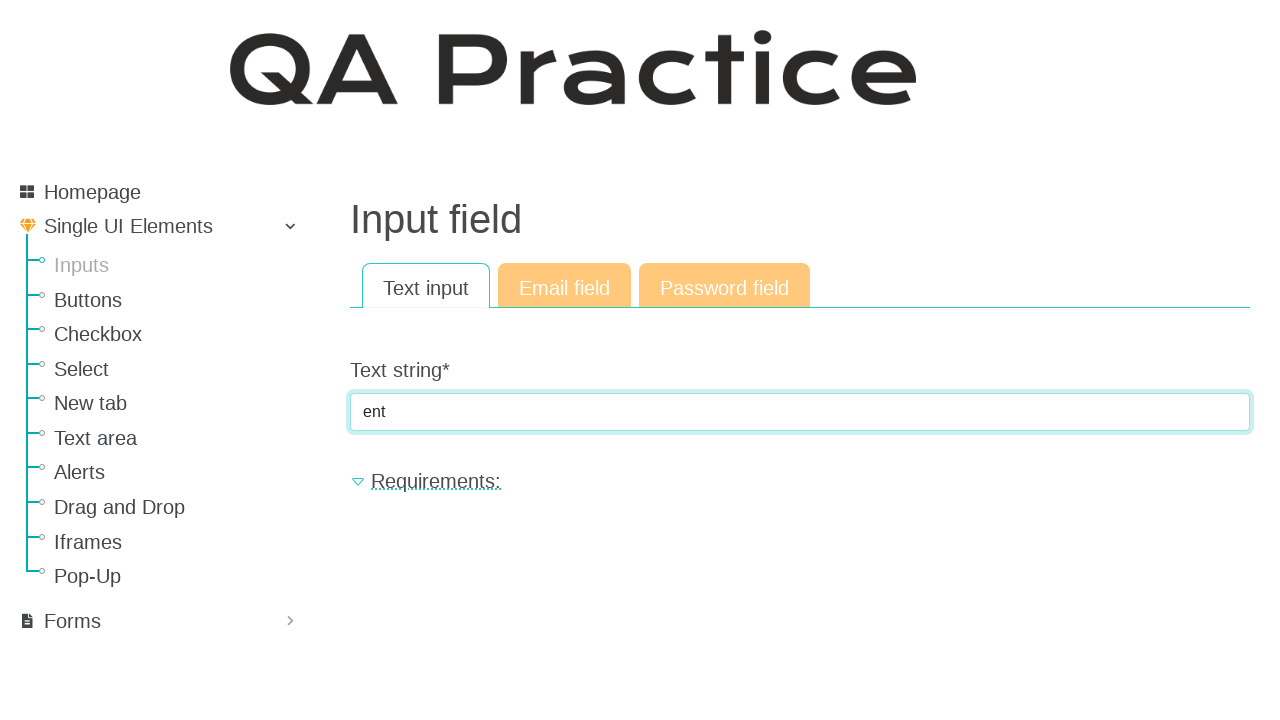

Pressed Backspace to clear character from input field on input[name='text_string']
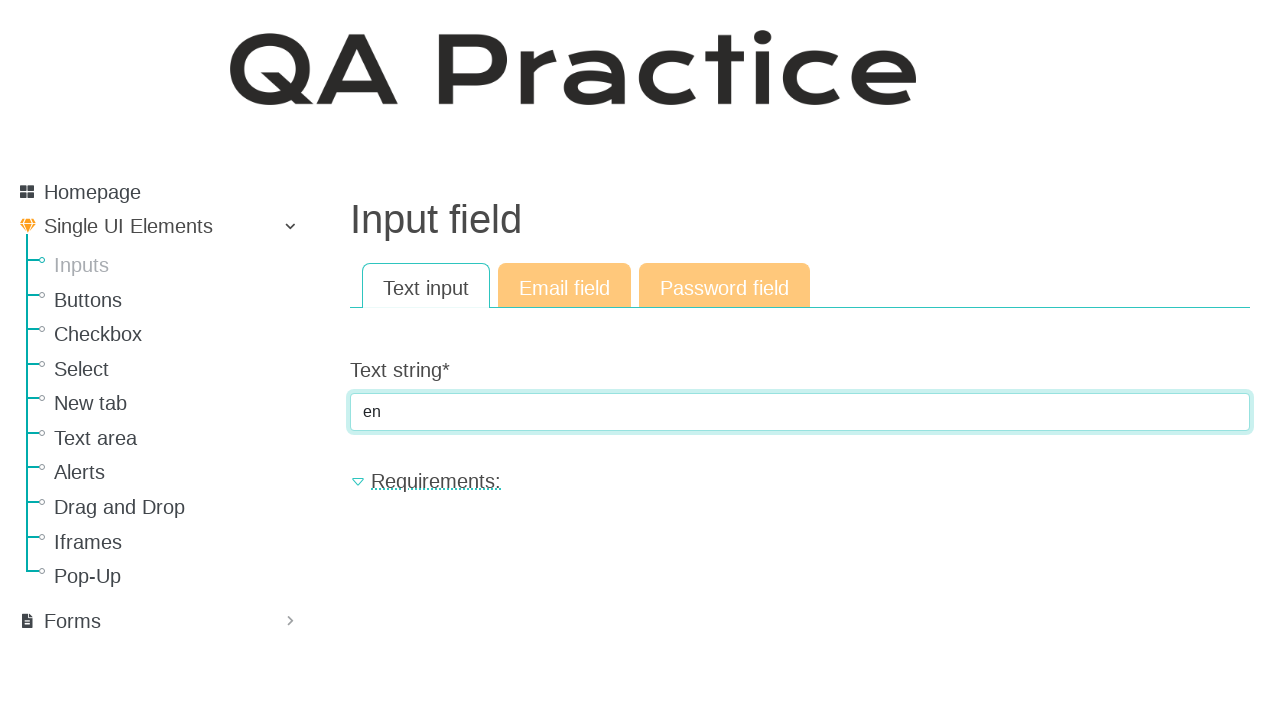

Pressed Backspace to clear character from input field on input[name='text_string']
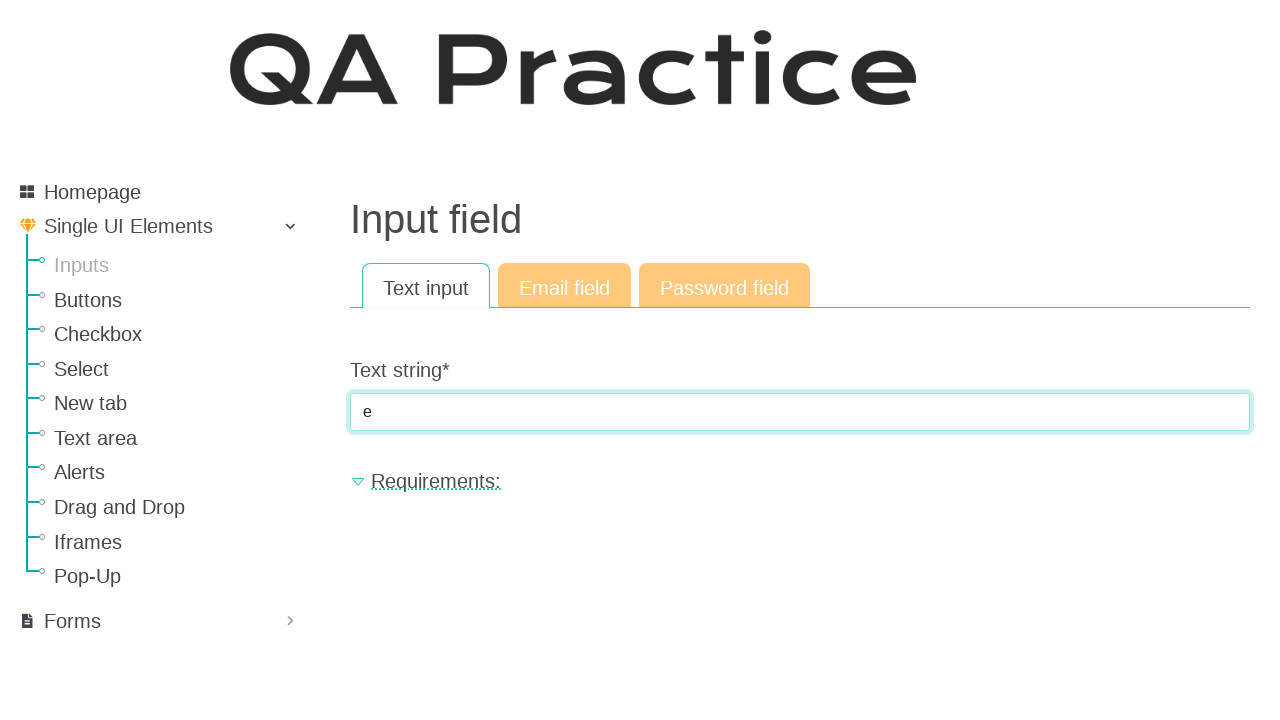

Pressed Backspace to clear character from input field on input[name='text_string']
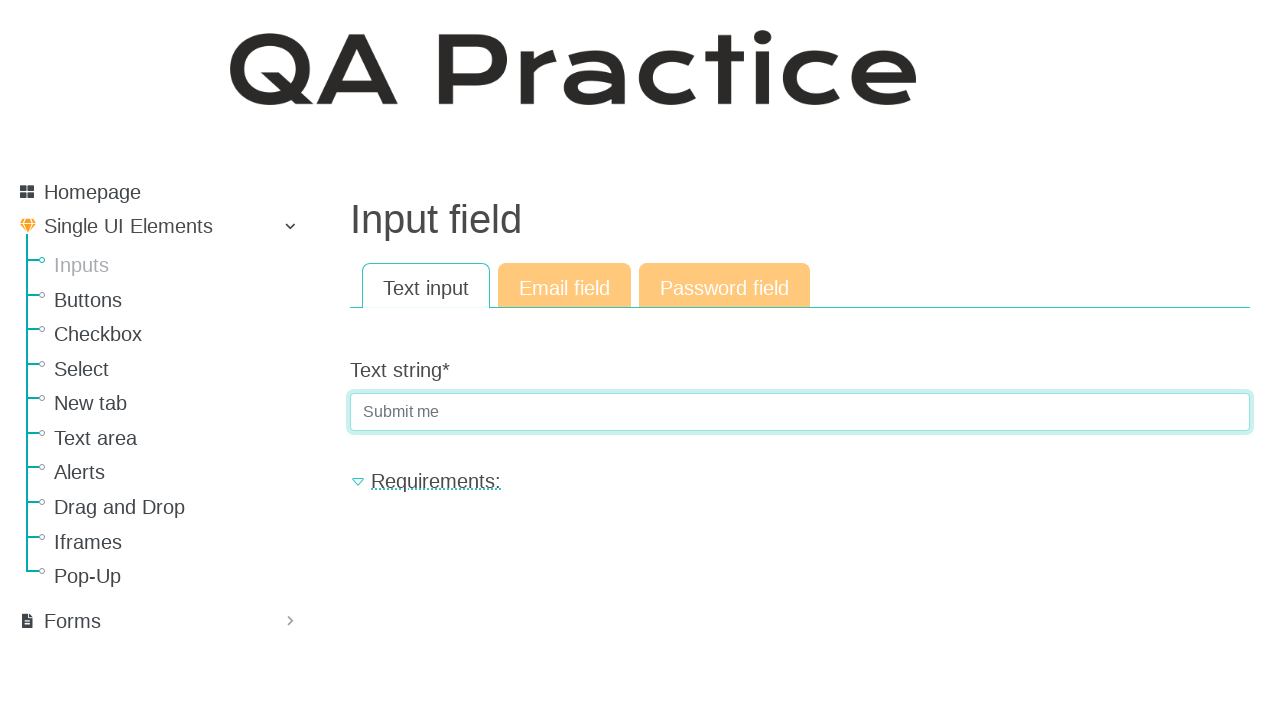

Verified that input field is still visible
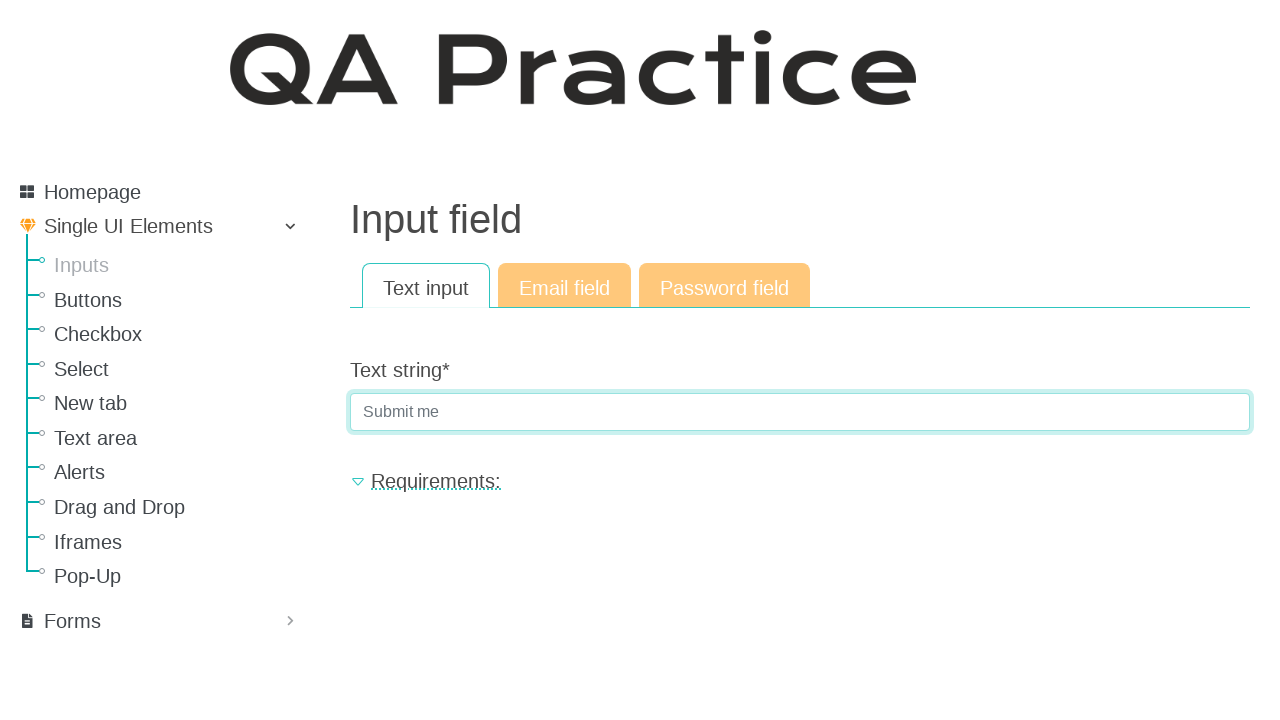

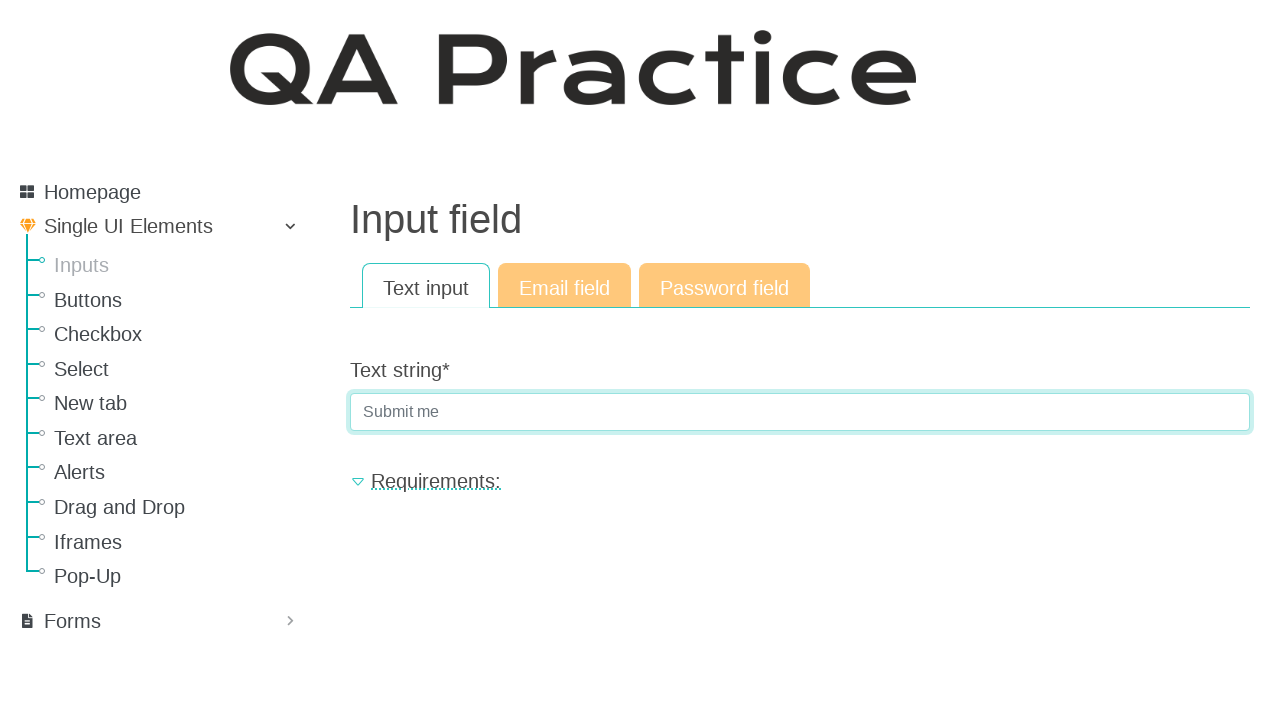